Tests the FAQ section by clicking on the order cancellation question and verifying the answer about cancellation policy

Starting URL: https://qa-scooter.praktikum-services.ru/

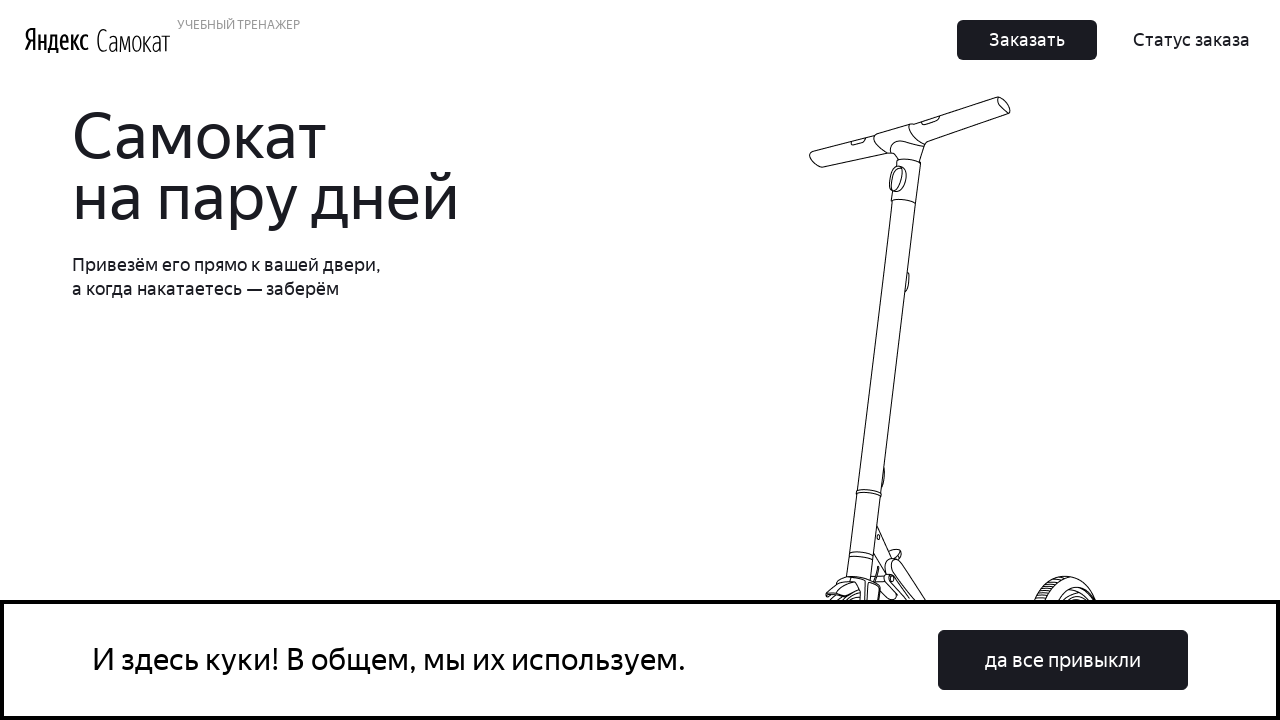

FAQ accordion section loaded
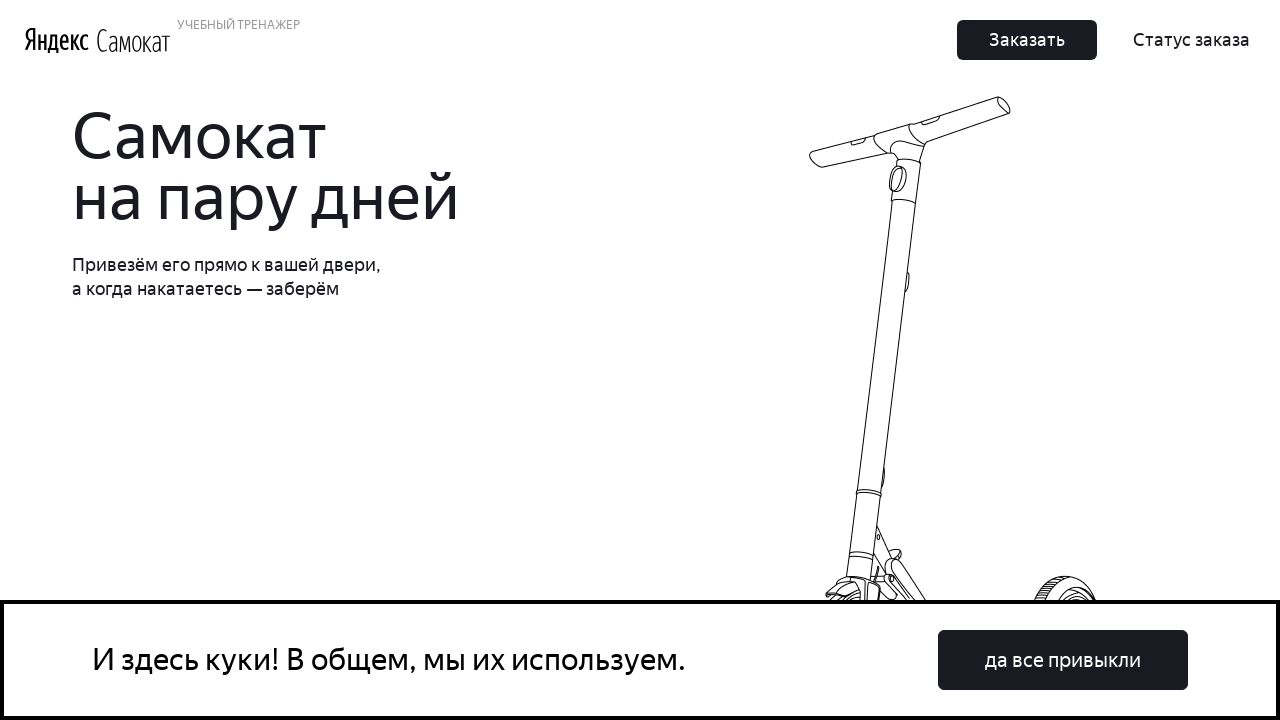

Clicked on the order cancellation question at (967, 436) on text=Можно ли отменить заказ?
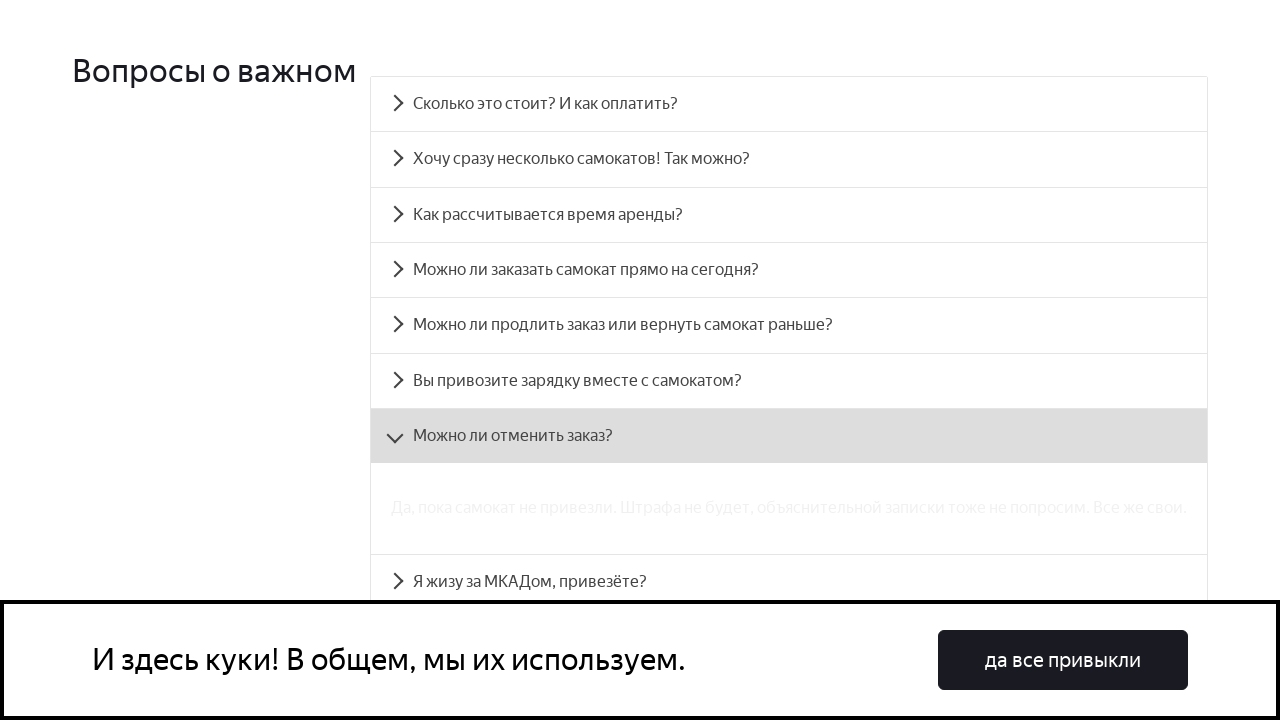

Verified cancellation policy answer is displayed
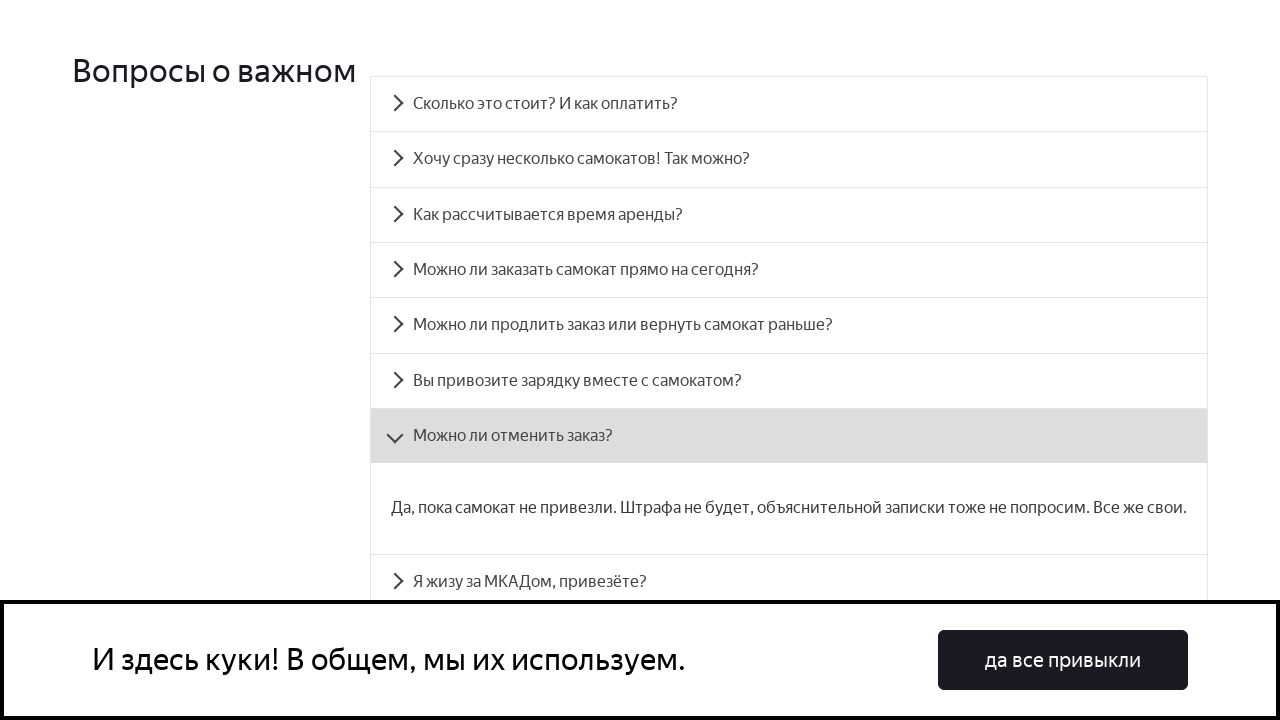

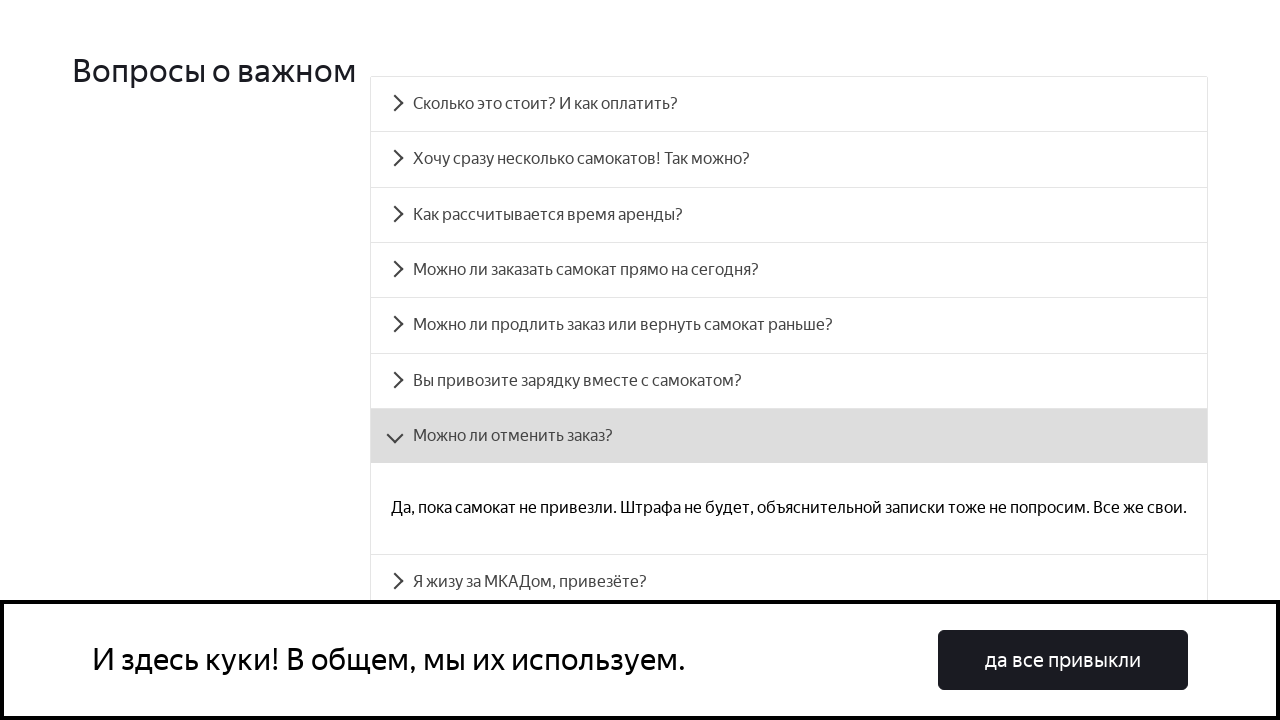